Tests that clicking the "ask" link navigates to the Ask HN page

Starting URL: https://news.ycombinator.com/

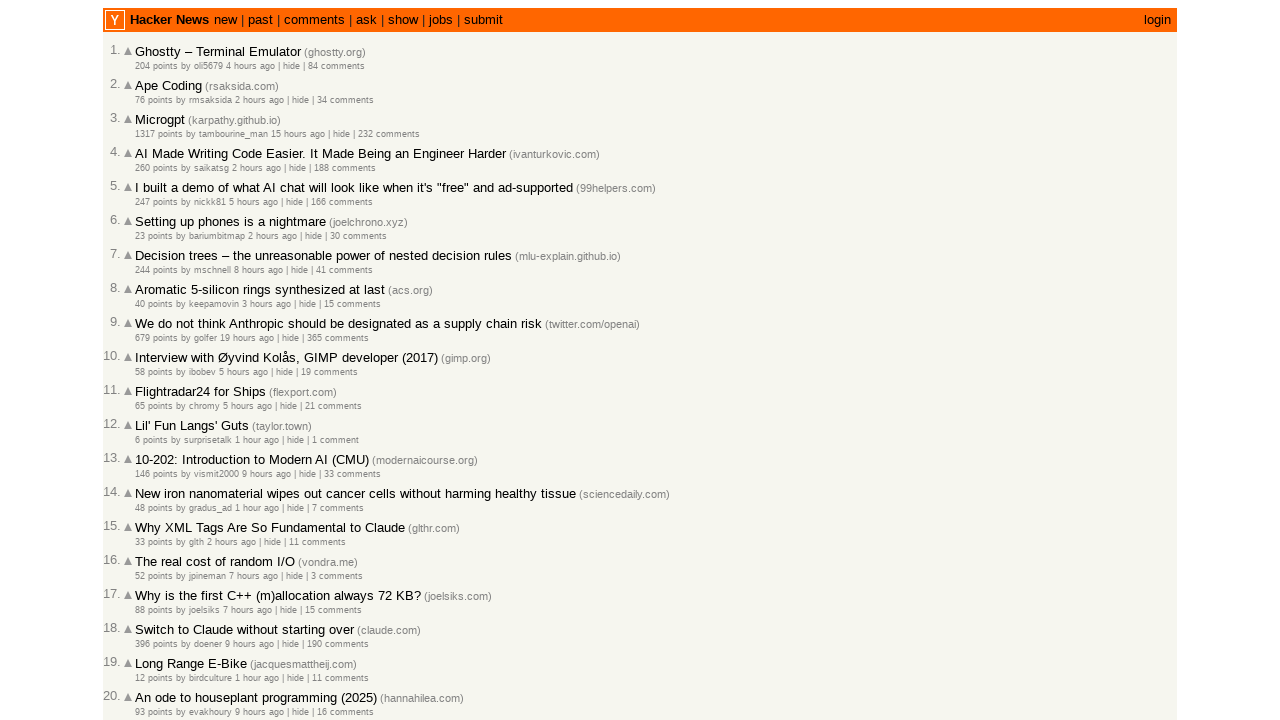

Clicked the 'ask' link at (366, 20) on text=ask
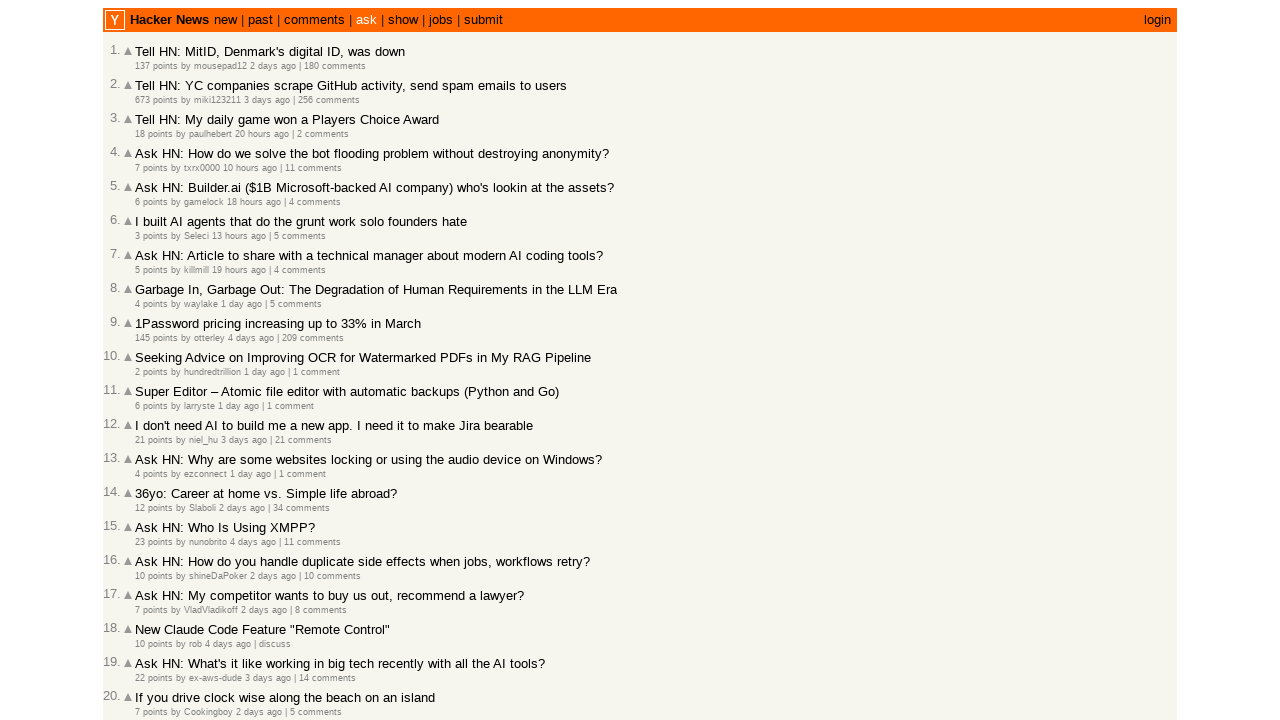

Navigated to Ask HN page at https://news.ycombinator.com/ask
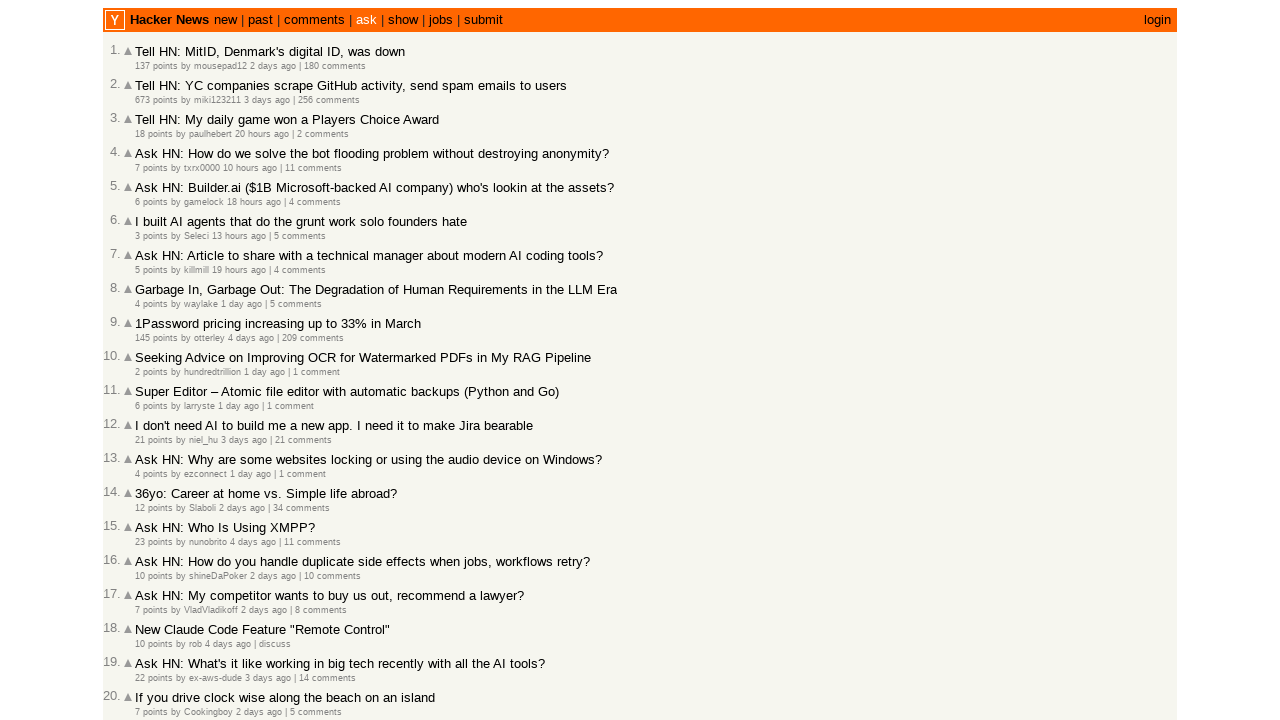

Verified 'Ask' is in the page title
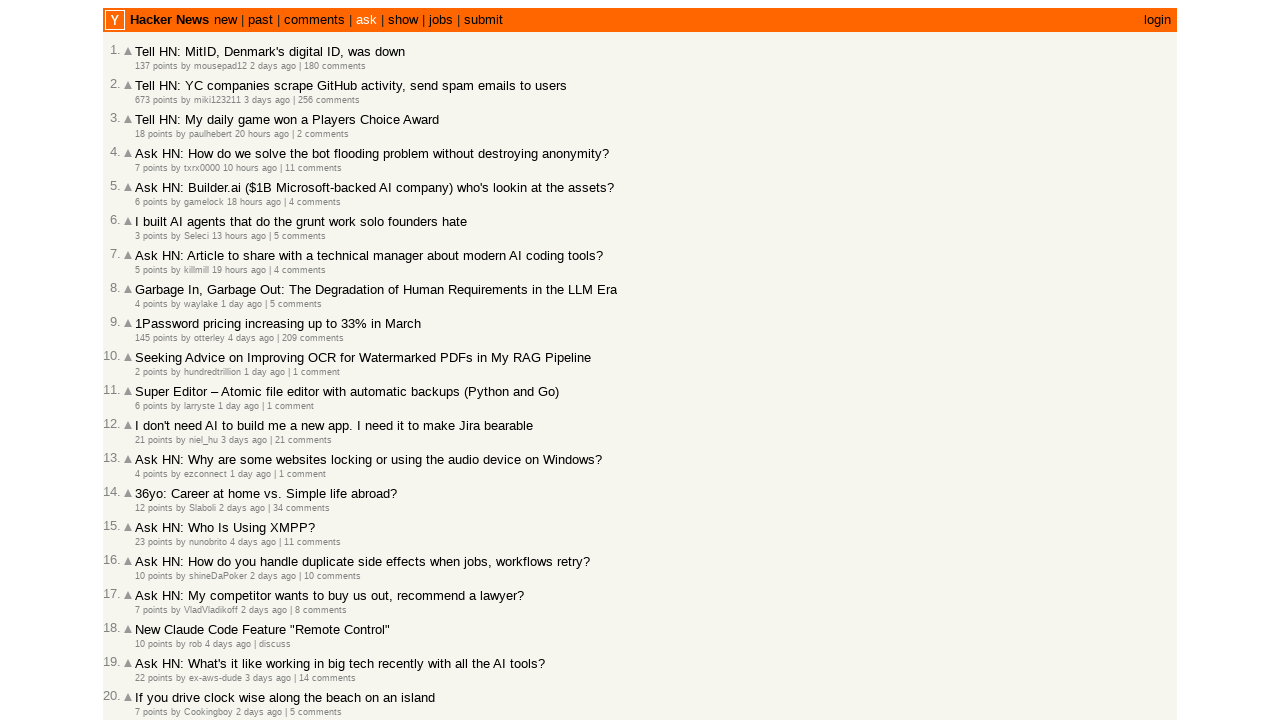

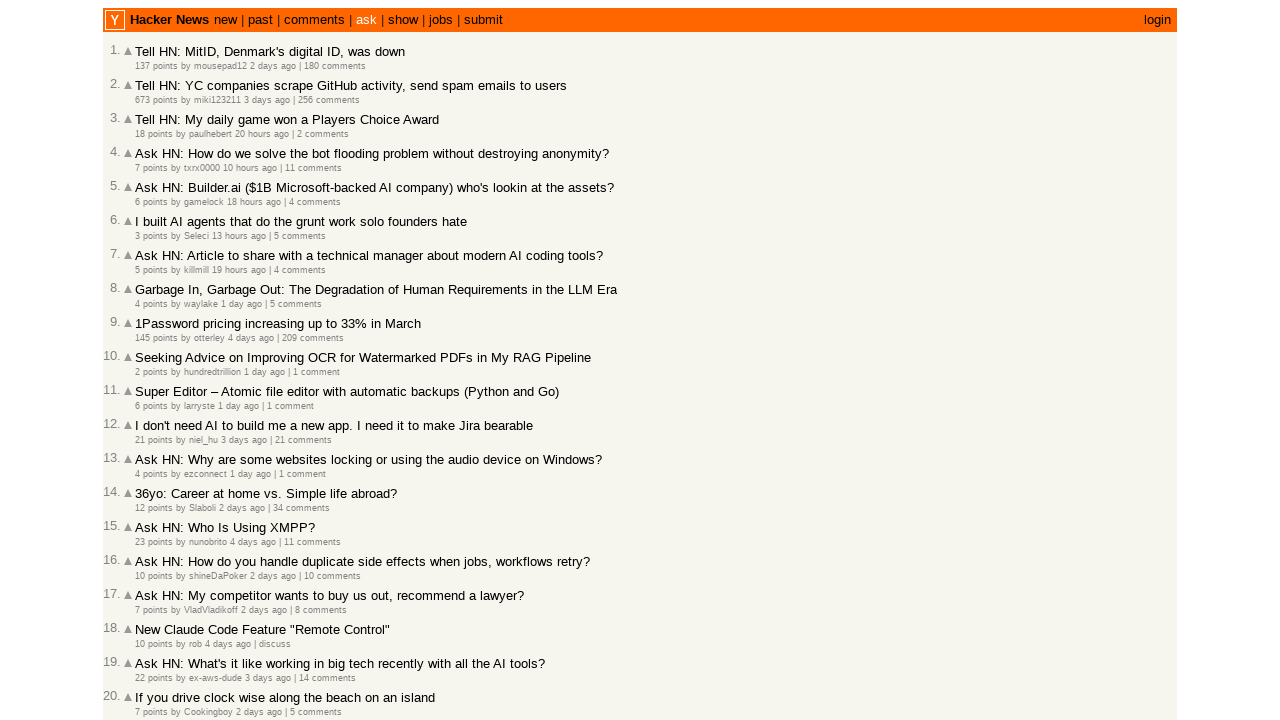